Tests basic browser navigation functionality including navigating to a URL, going back and forward in browser history

Starting URL: https://demoblaze.com/

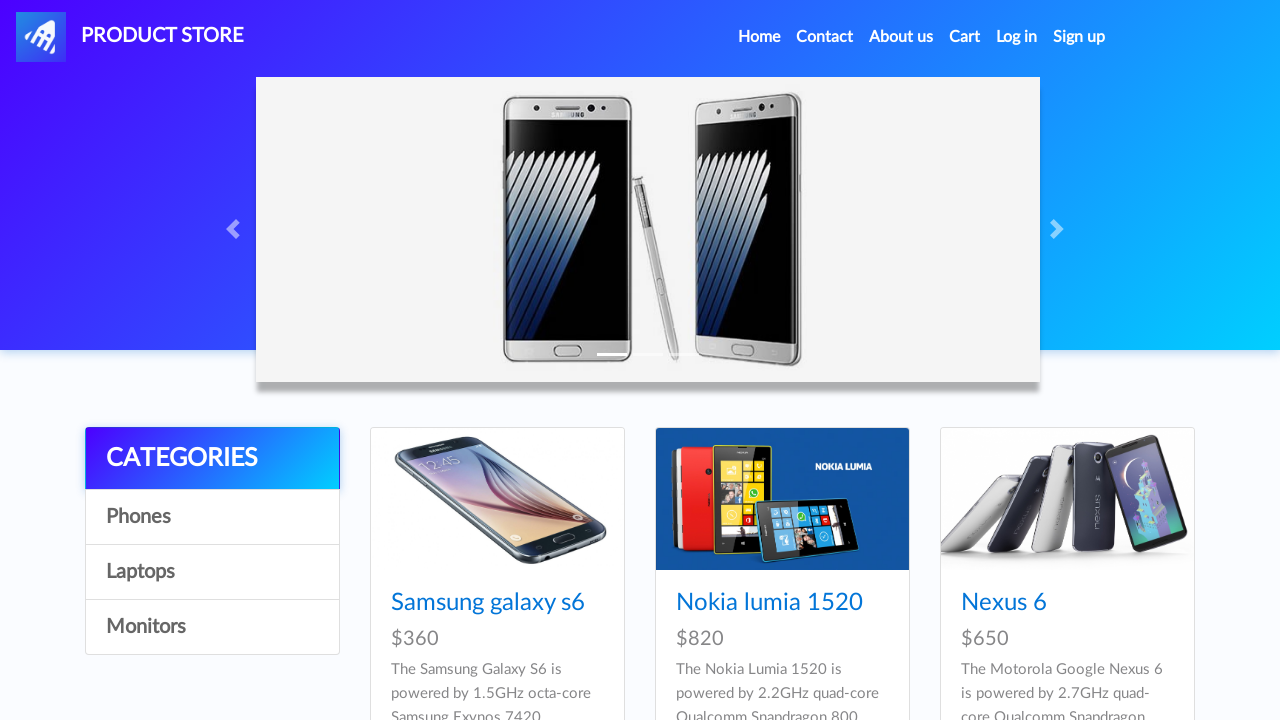

Retrieved page title
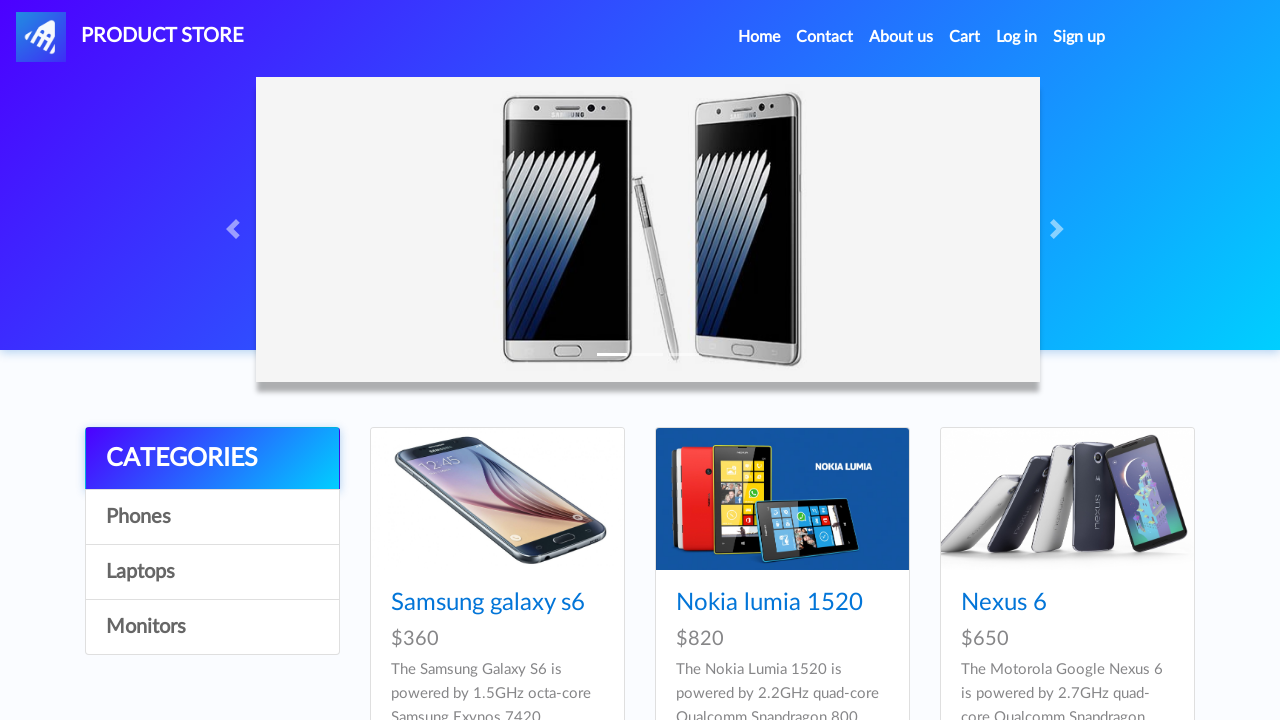

Navigated back in browser history
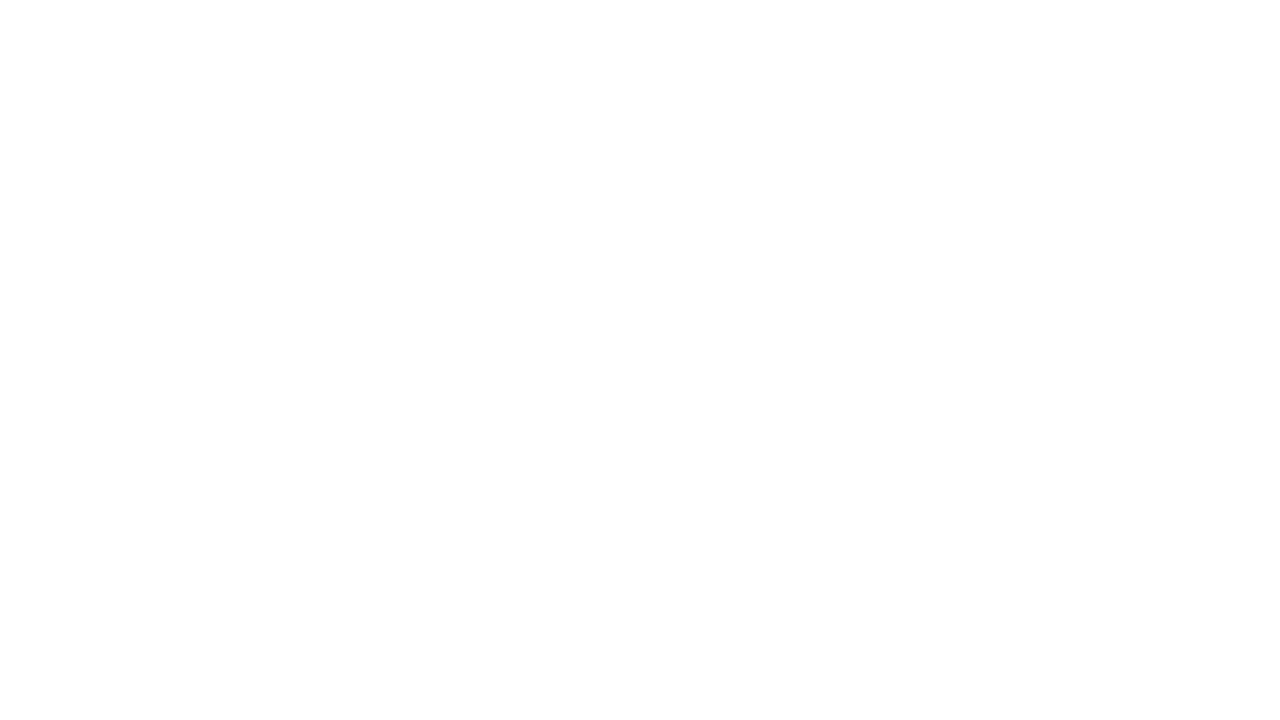

Waited 2 seconds for back navigation to complete
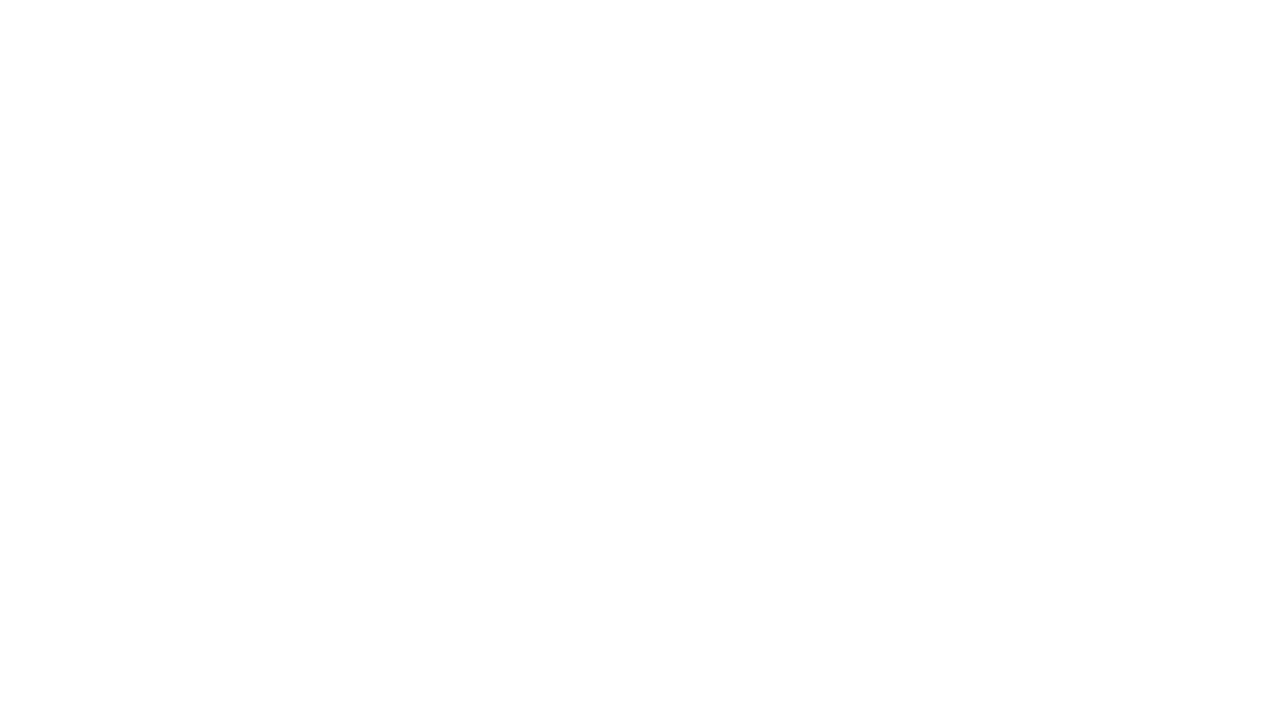

Navigated forward in browser history
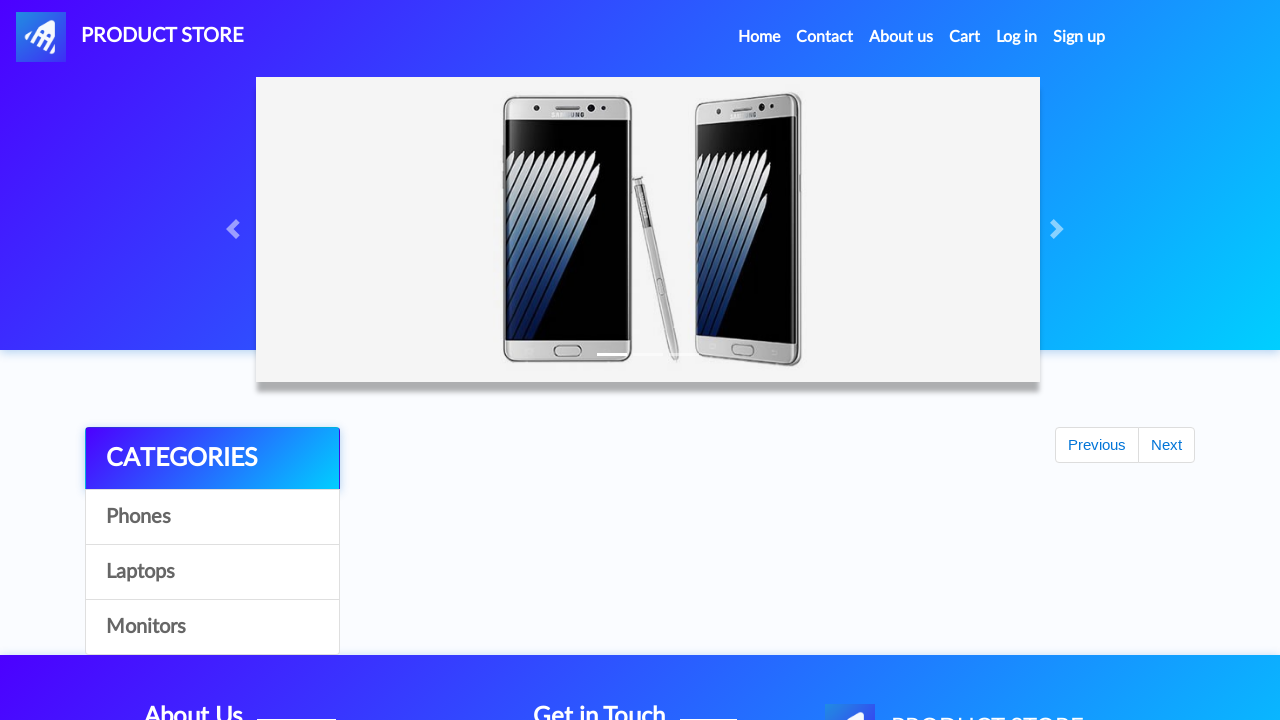

Retrieved current URL
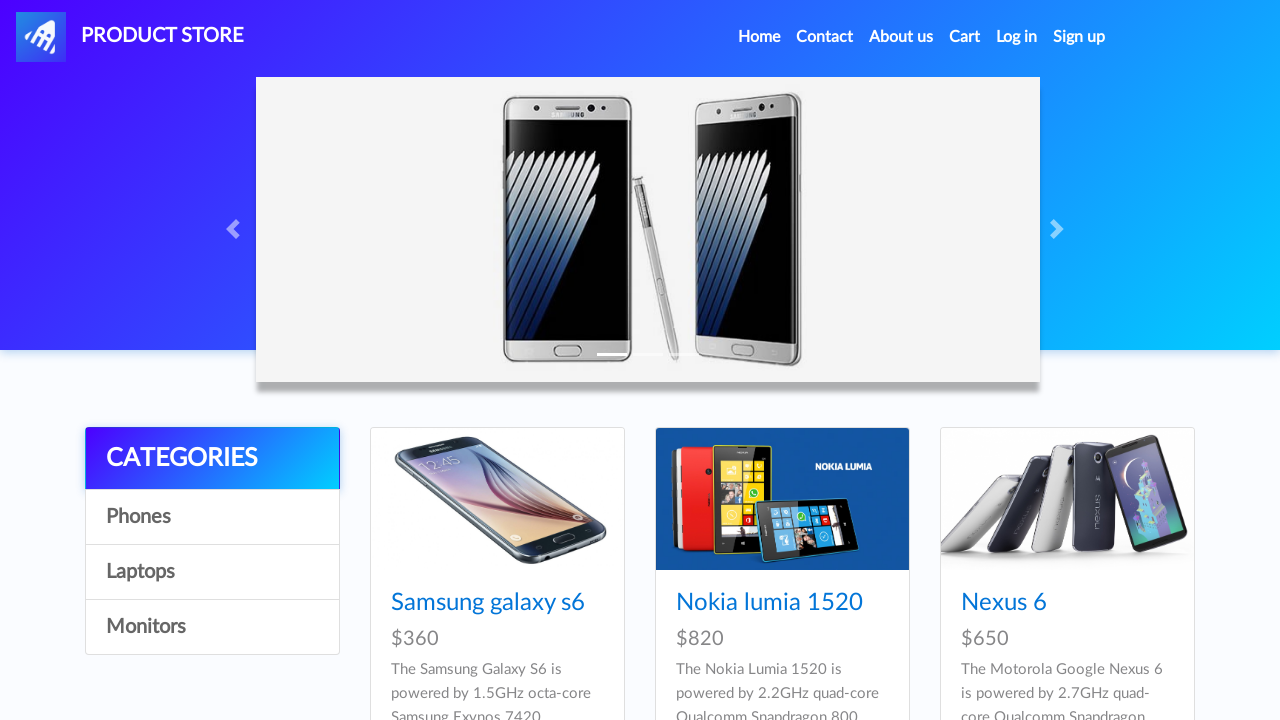

Waited 2 seconds before finishing test
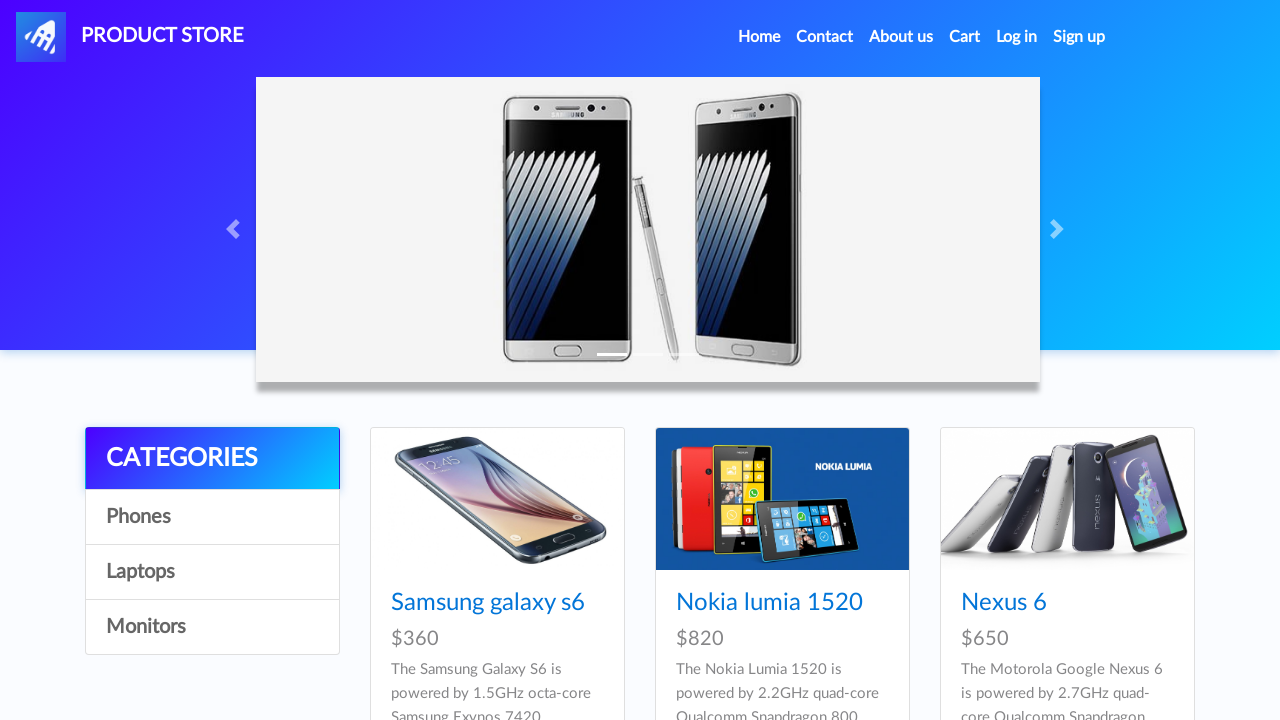

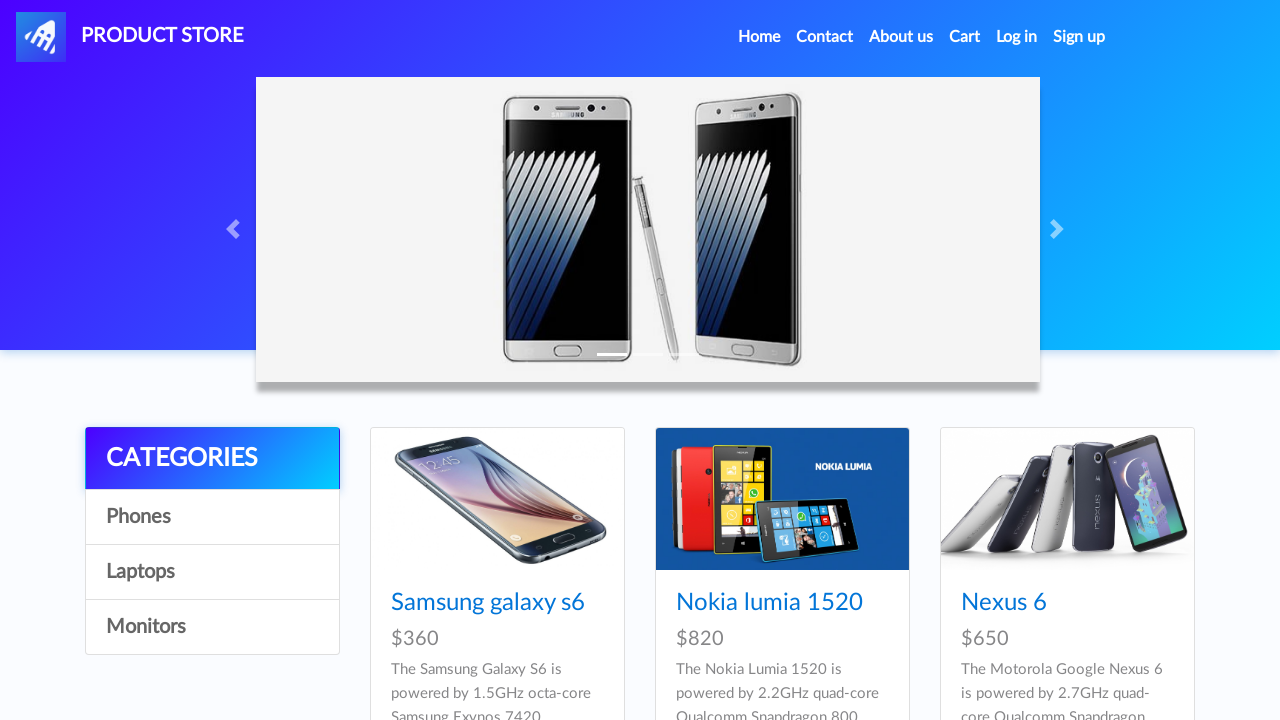